Simple navigation test that opens BrowserStack documentation page about Selenium with GitHub Actions

Starting URL: https://www.browserstack.com/docs/automate/selenium/github-actions

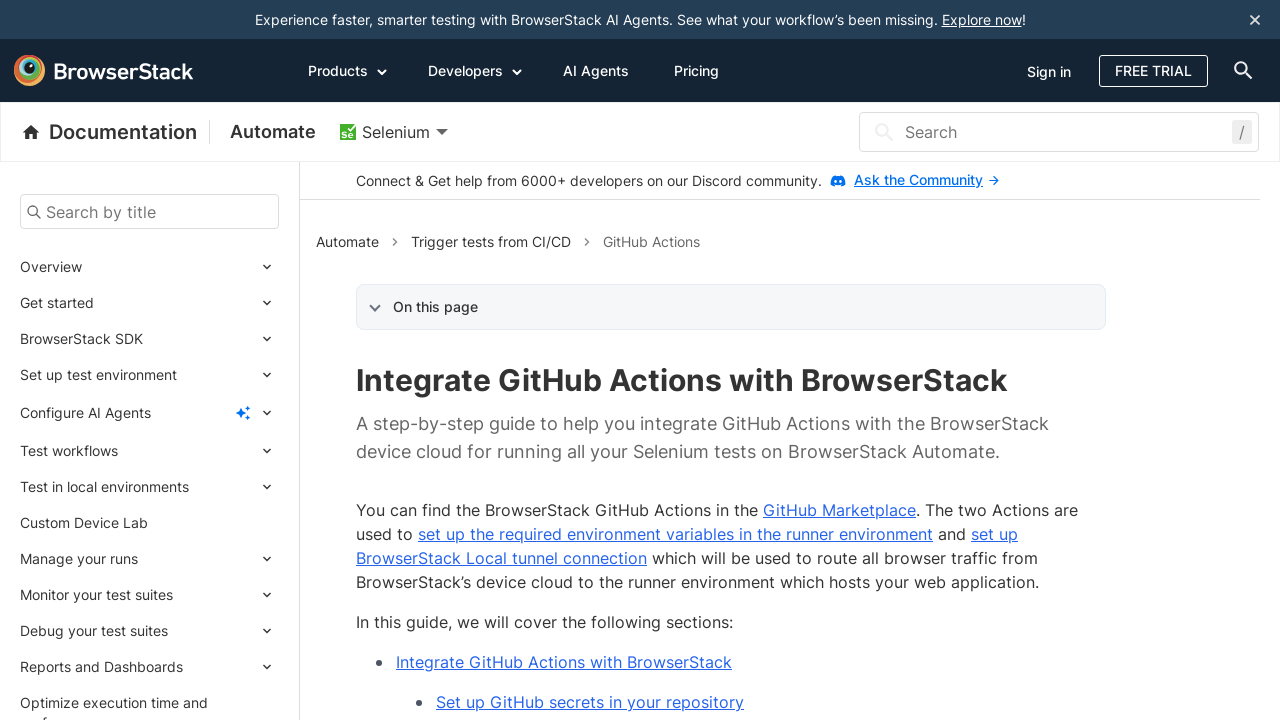

Navigated to BrowserStack Selenium with GitHub Actions documentation page
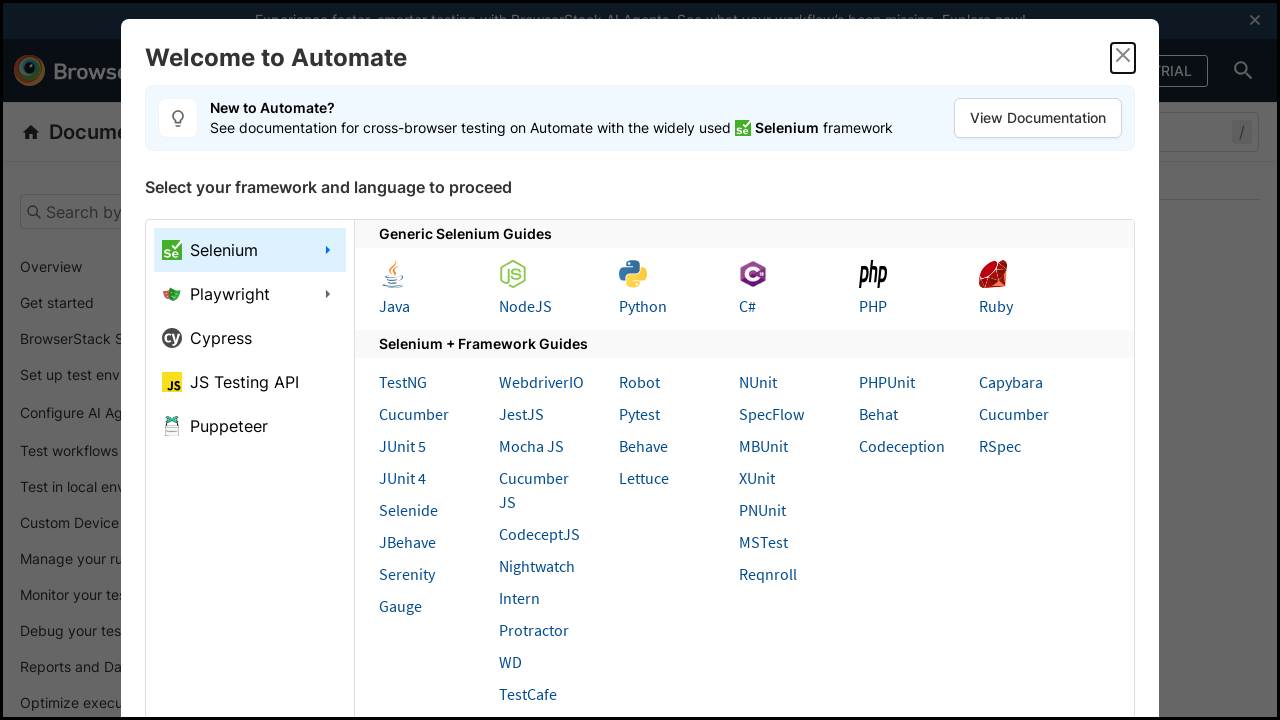

Page DOM content loaded
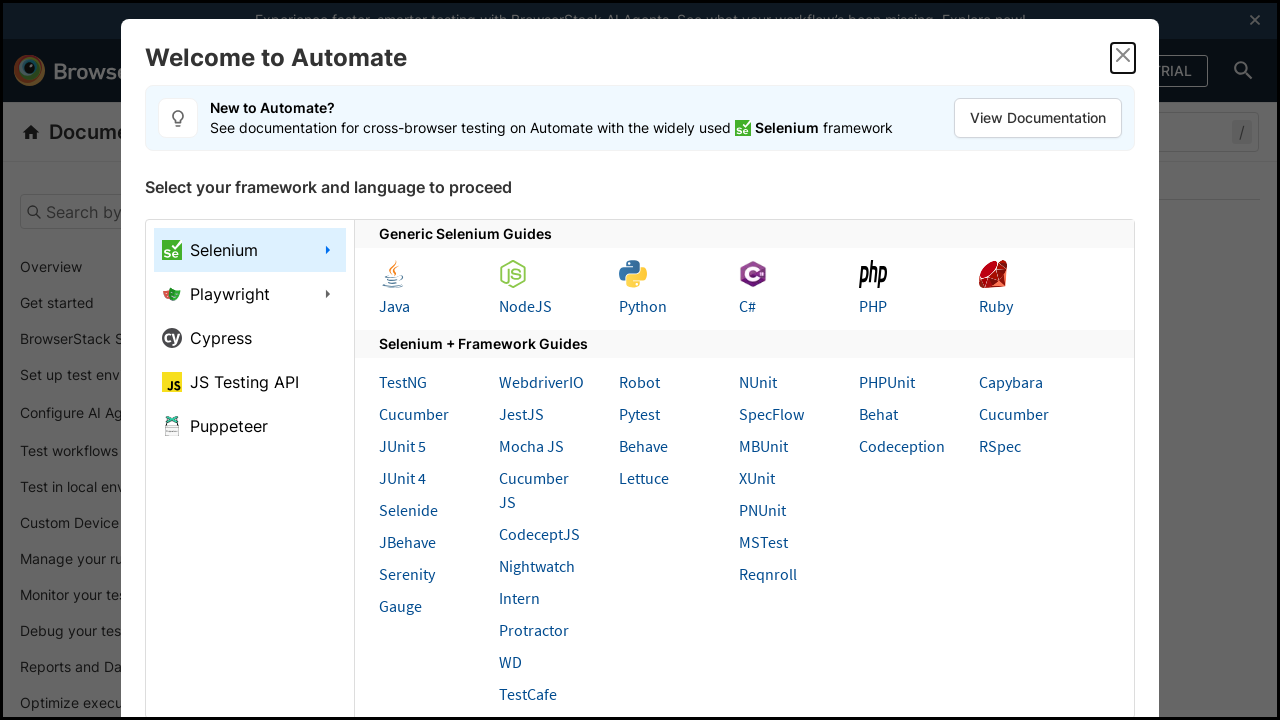

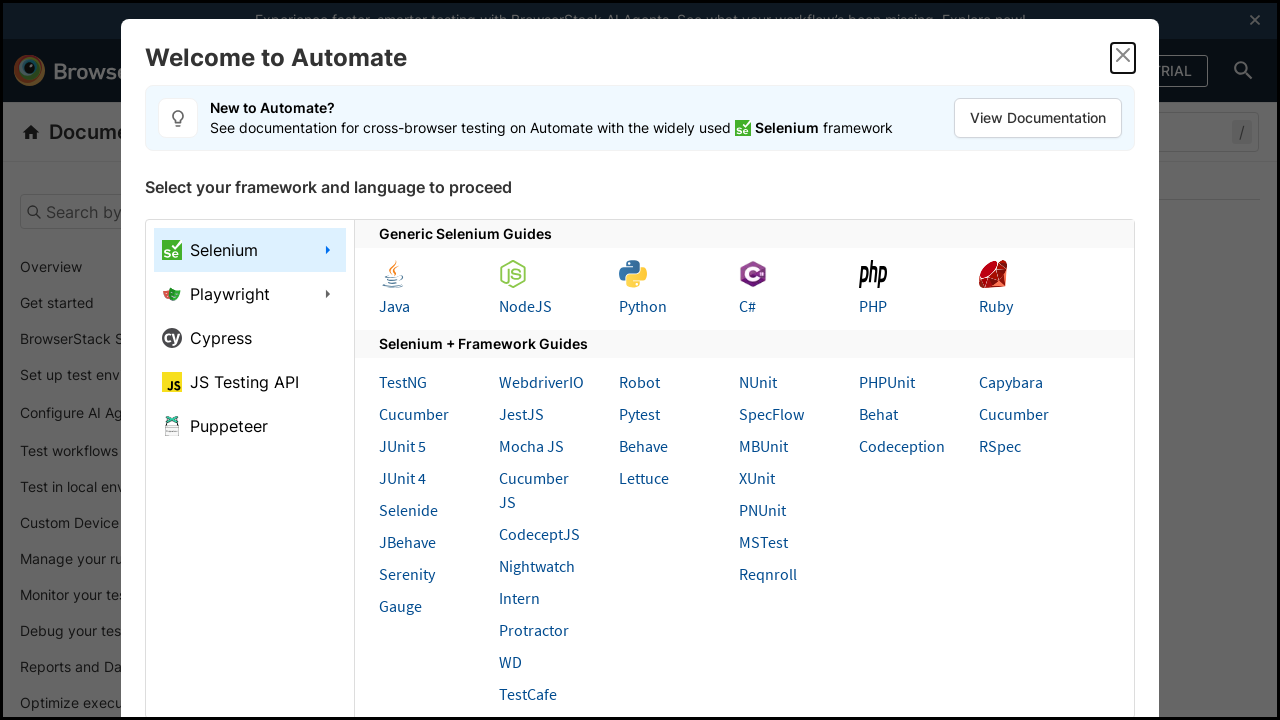